Searches for a keyword and verifies that top search results contain the keyword in title or snippet

Starting URL: https://dev.to

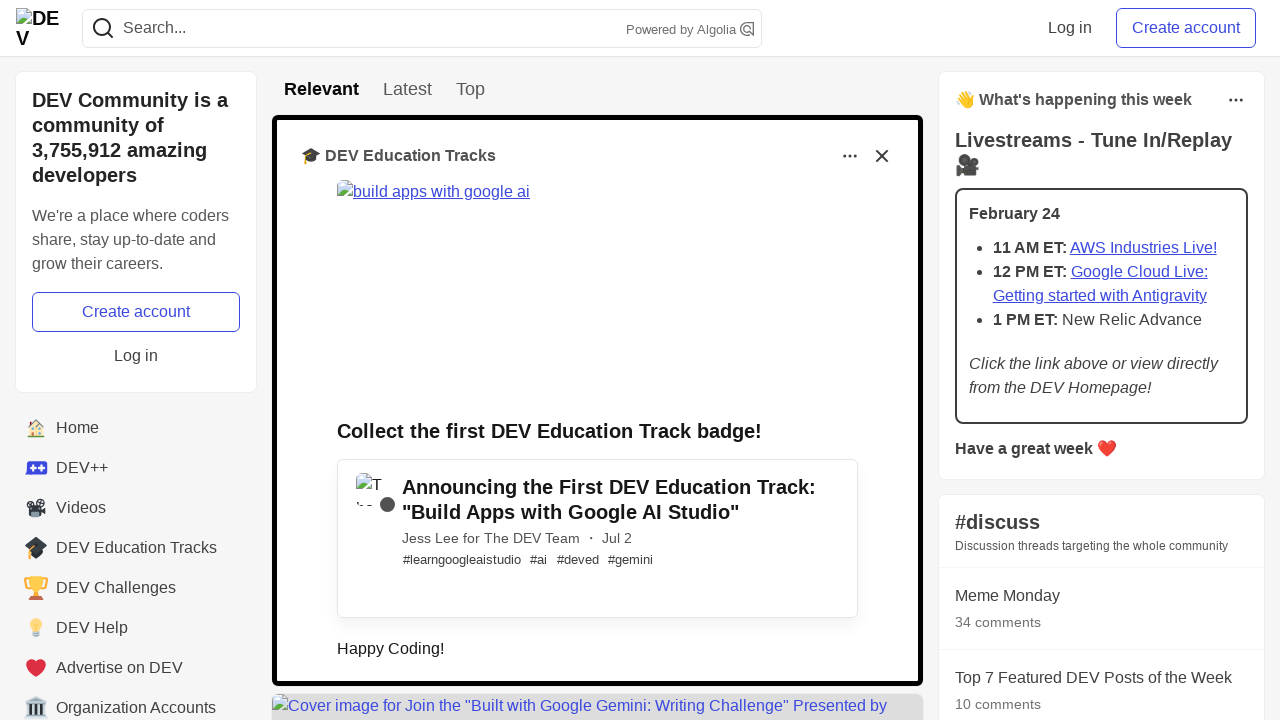

Filled search field with 'javascript' on input[name="q"]
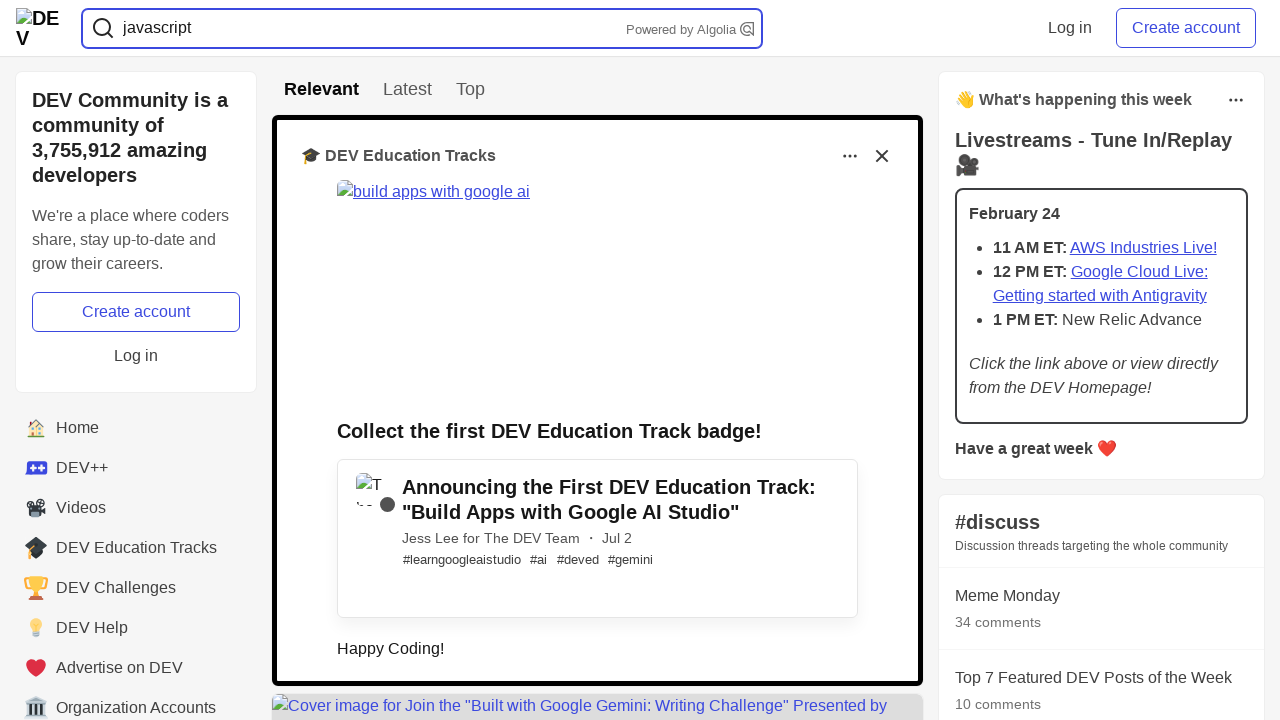

Pressed Enter to submit search query on input[name="q"]
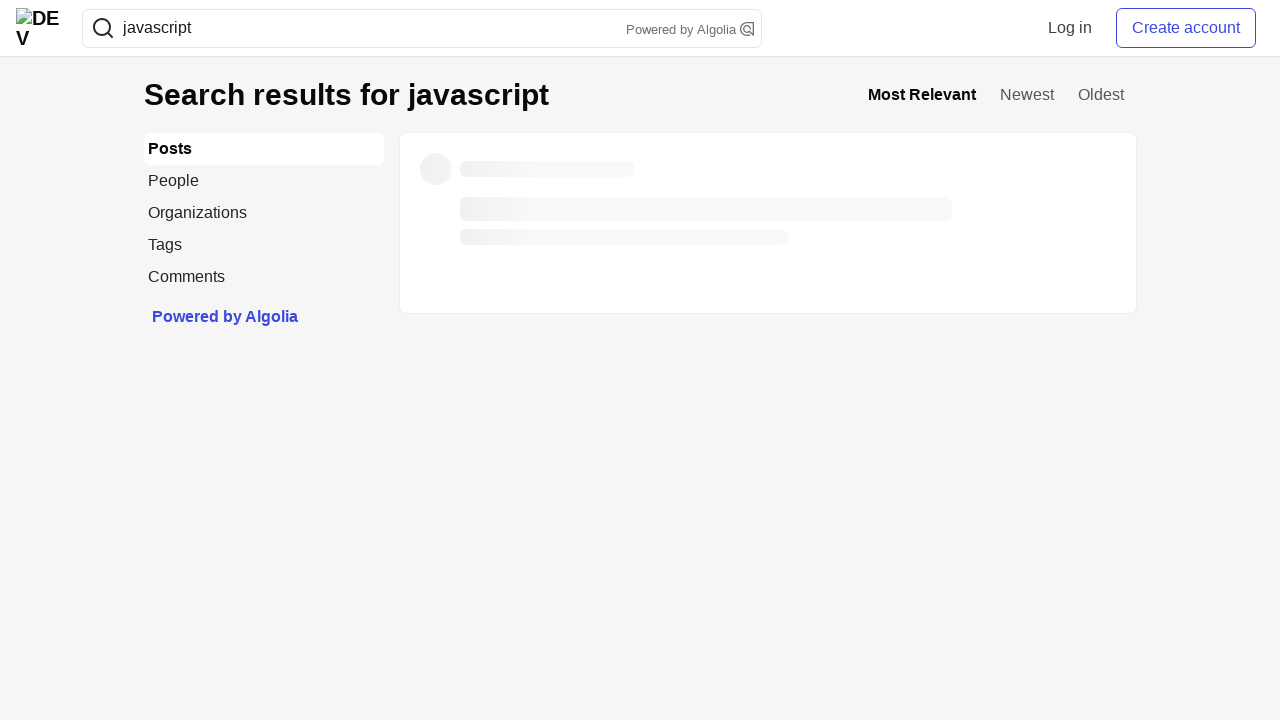

Waited for story body elements to load
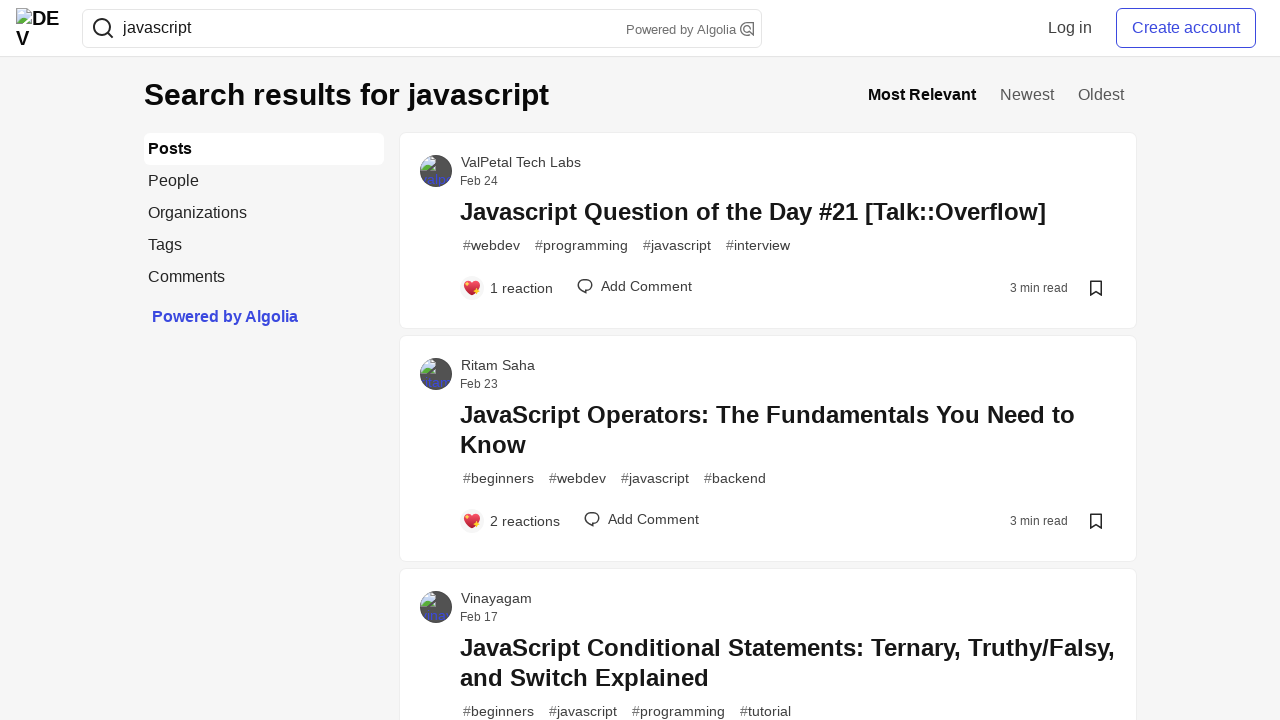

Waited for search results to fully load
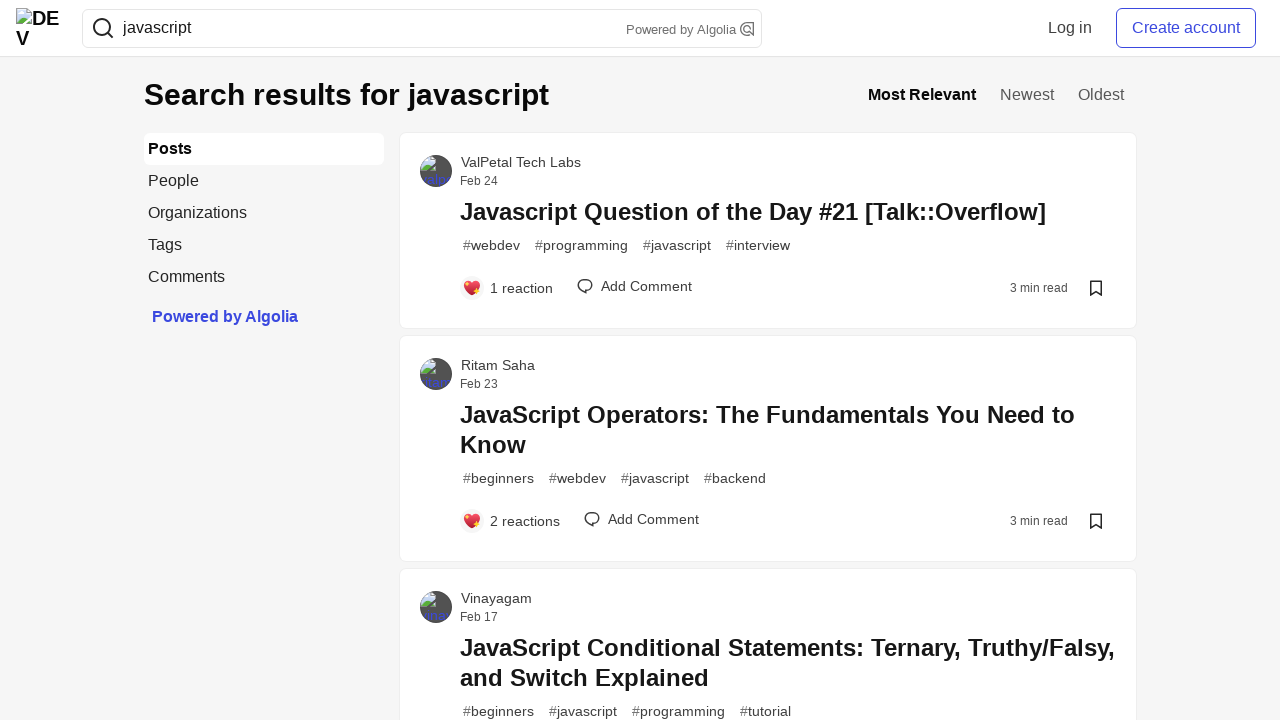

Retrieved top 3 search results
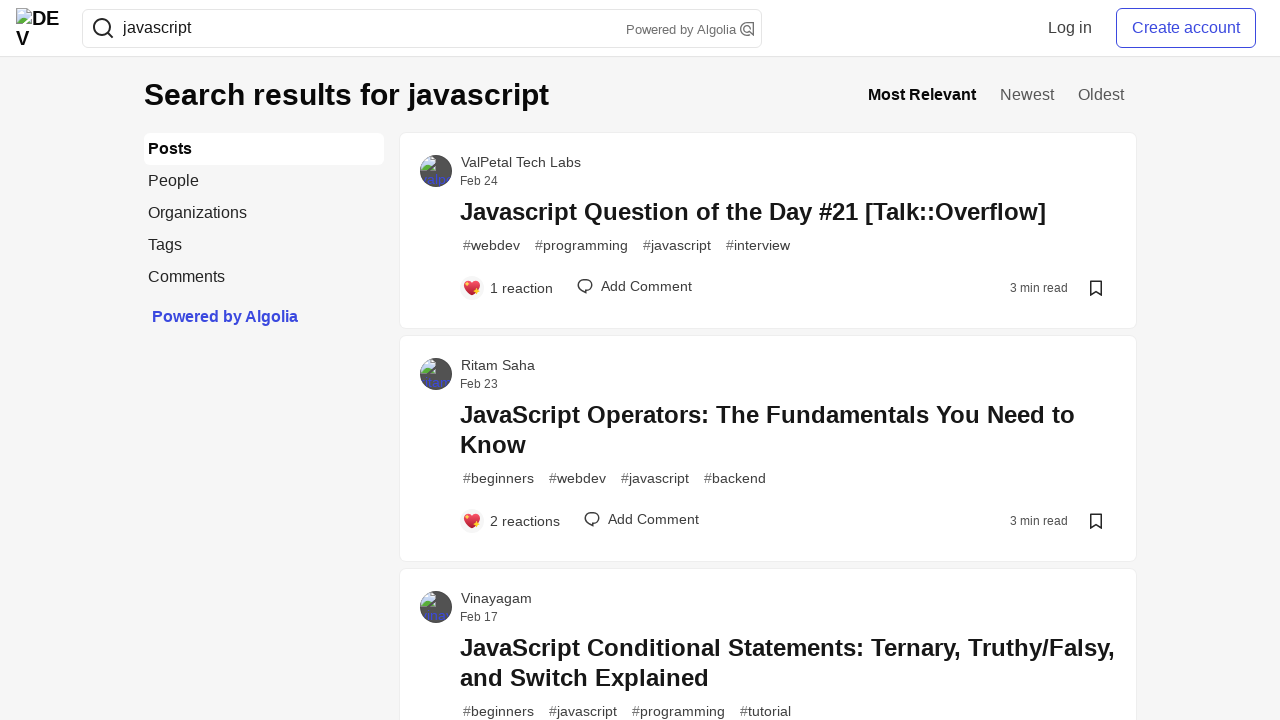

Extracted title text from search result
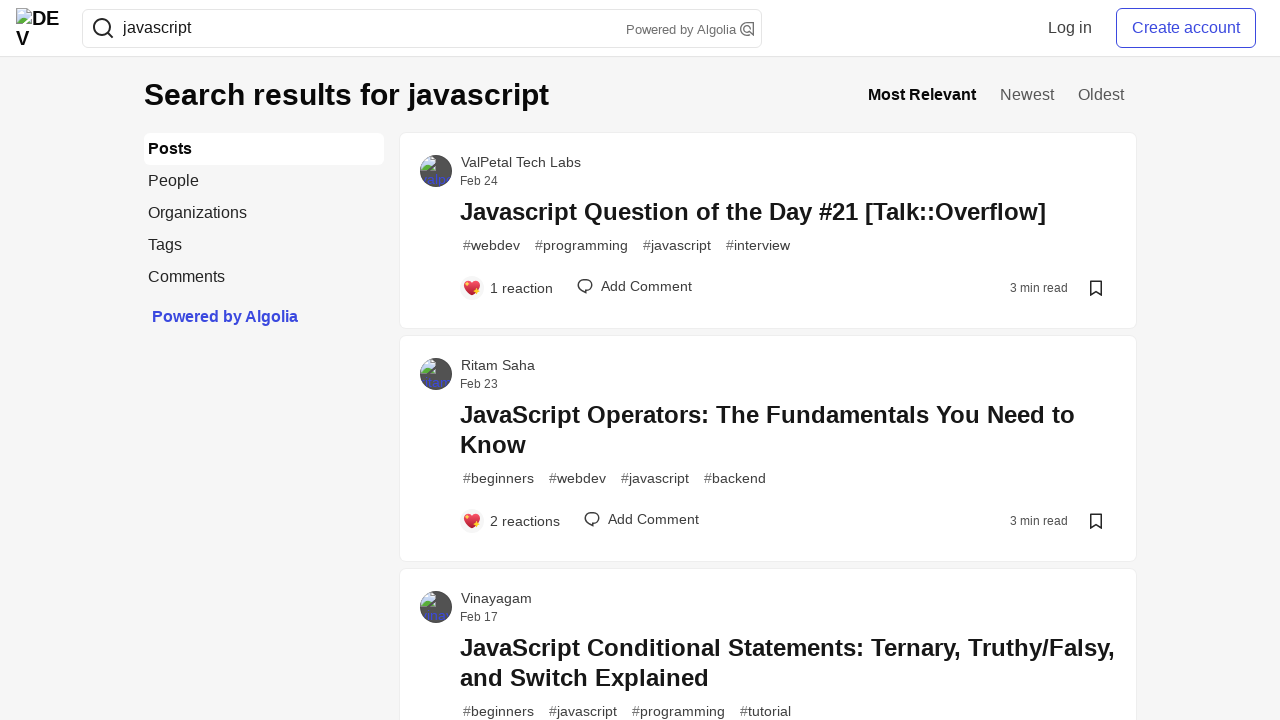

Extracted title text from search result
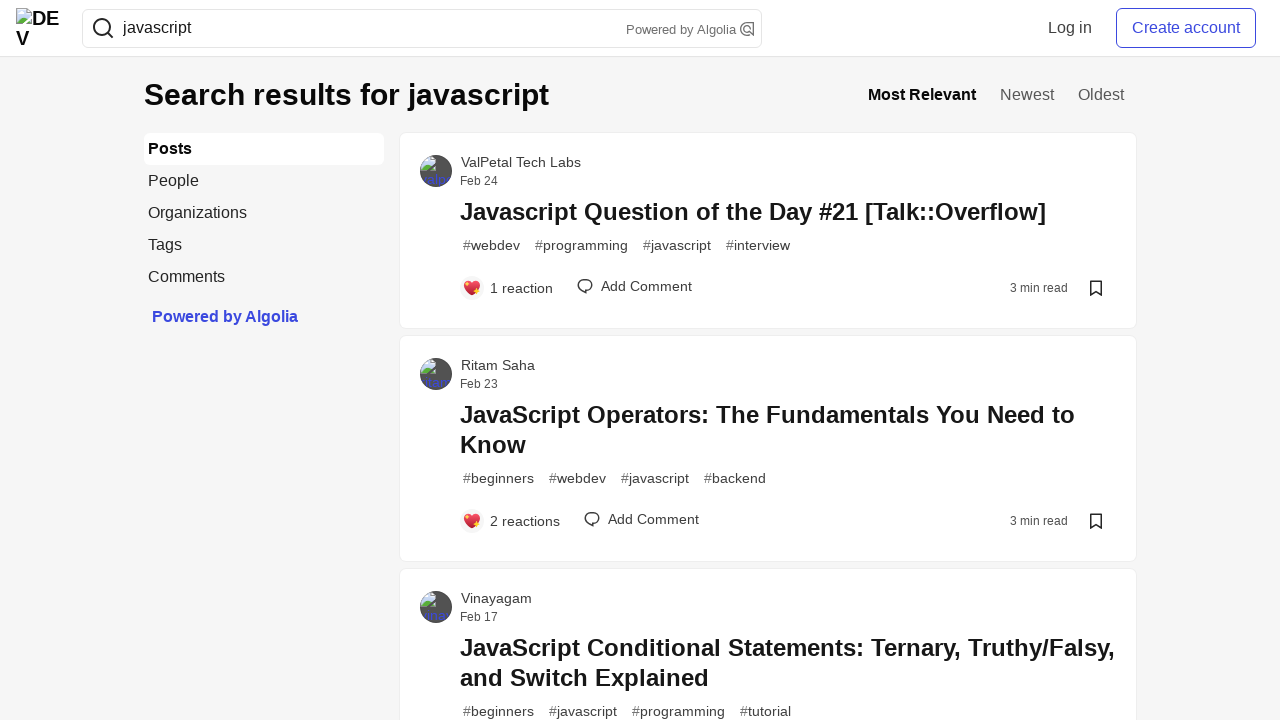

Extracted title text from search result
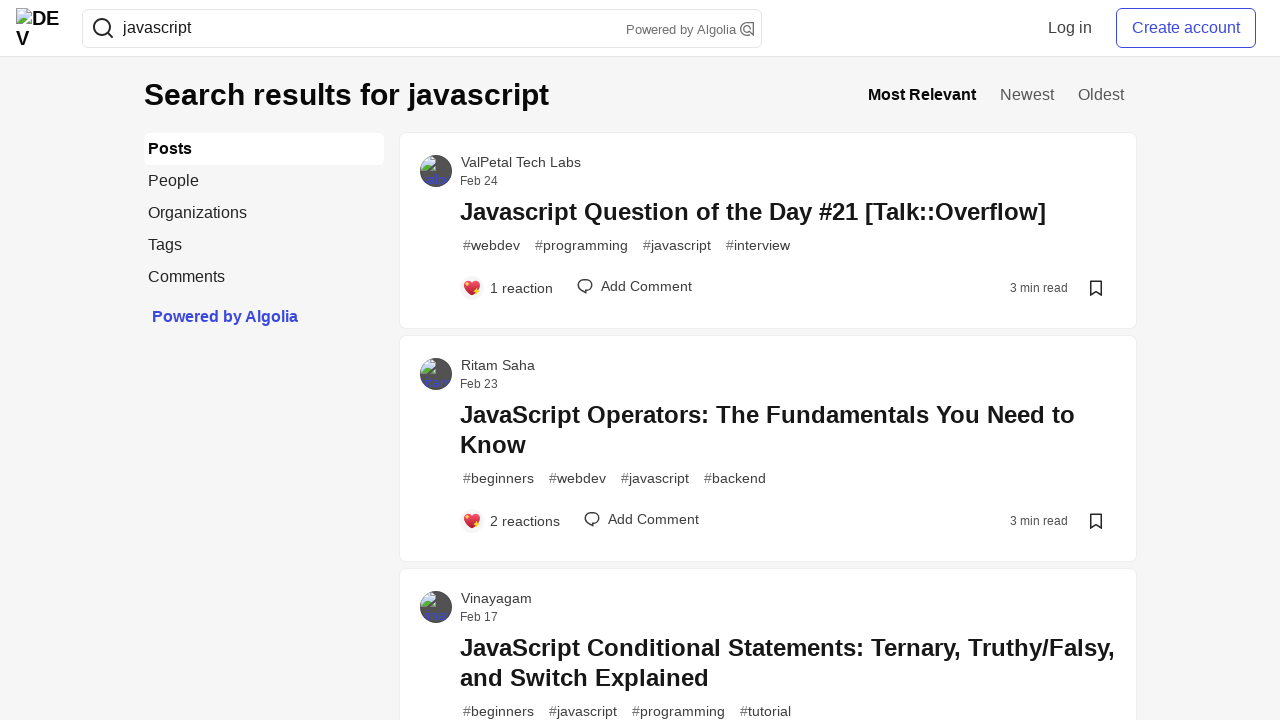

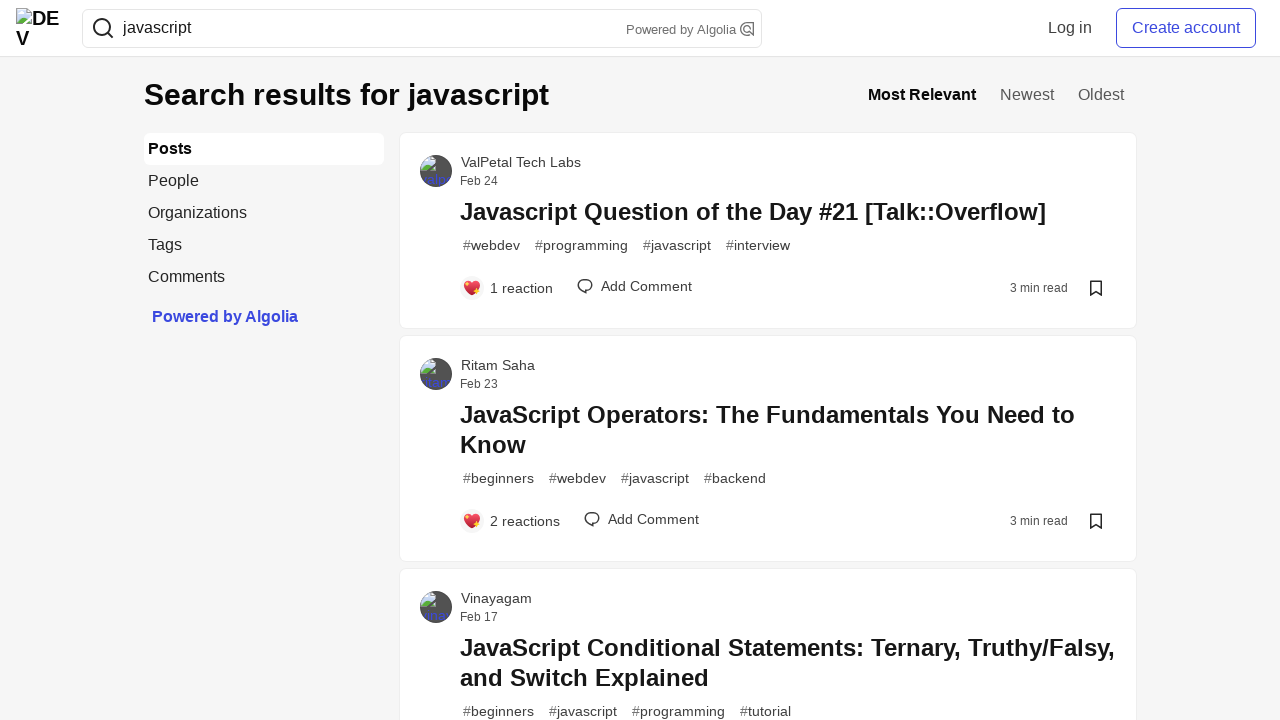